Tests iframe switching functionality on W3Schools try-it editor by clicking a button inside an iframe, then switching back to parent frame to click the run button

Starting URL: https://www.w3schools.com/jsref/tryit.asp?filename=tryjsref_submit_get

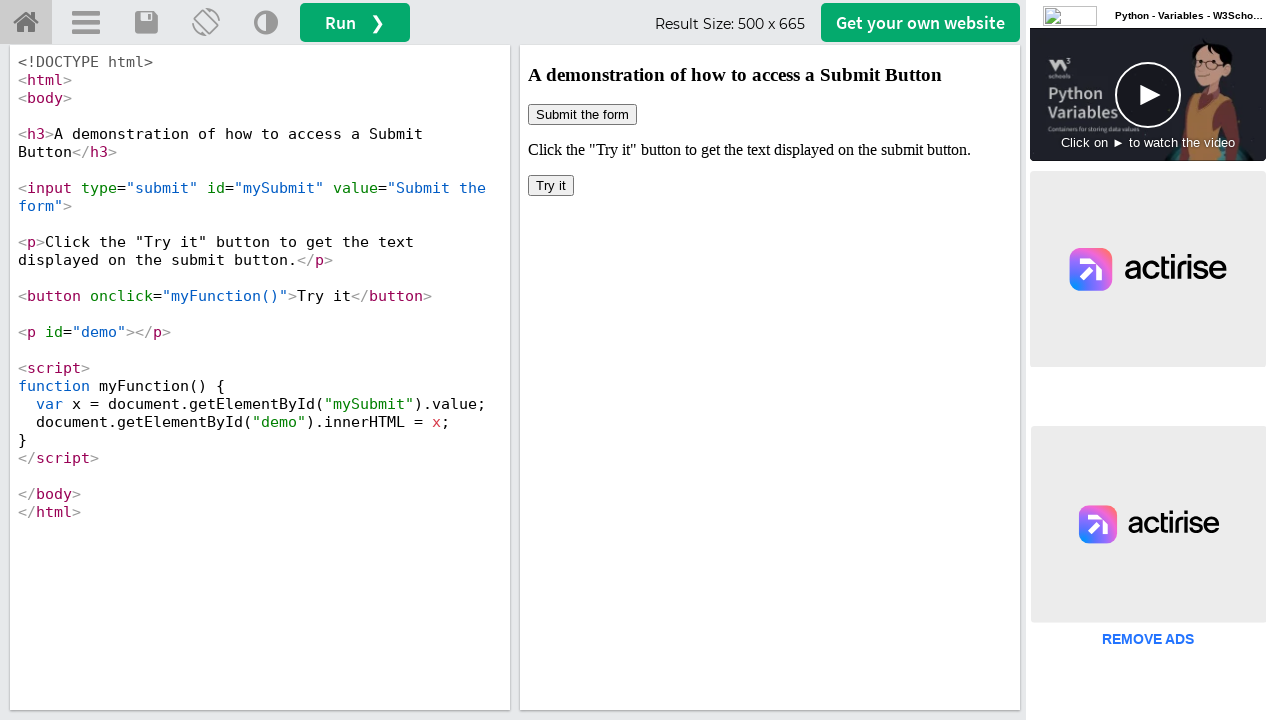

Located the iframeResult iframe for switching
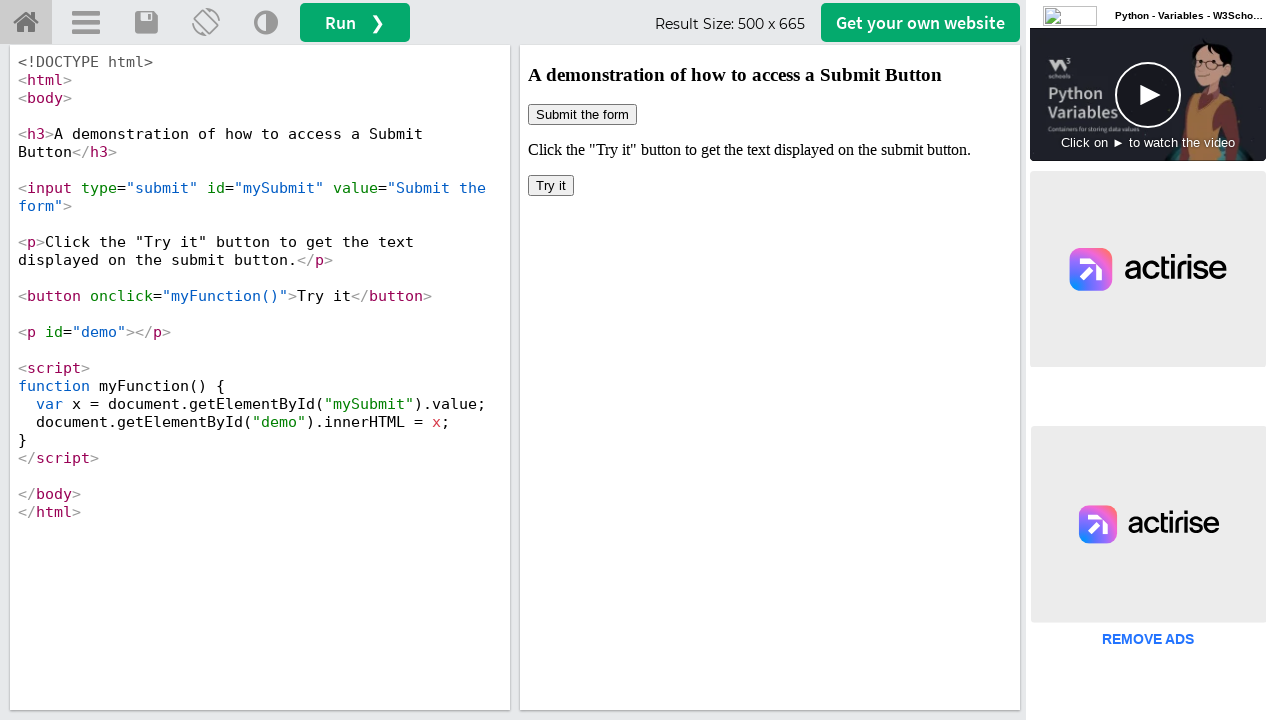

Clicked button inside the iframe at (551, 186) on iframe[name='iframeResult'] >> internal:control=enter-frame >> xpath=//button
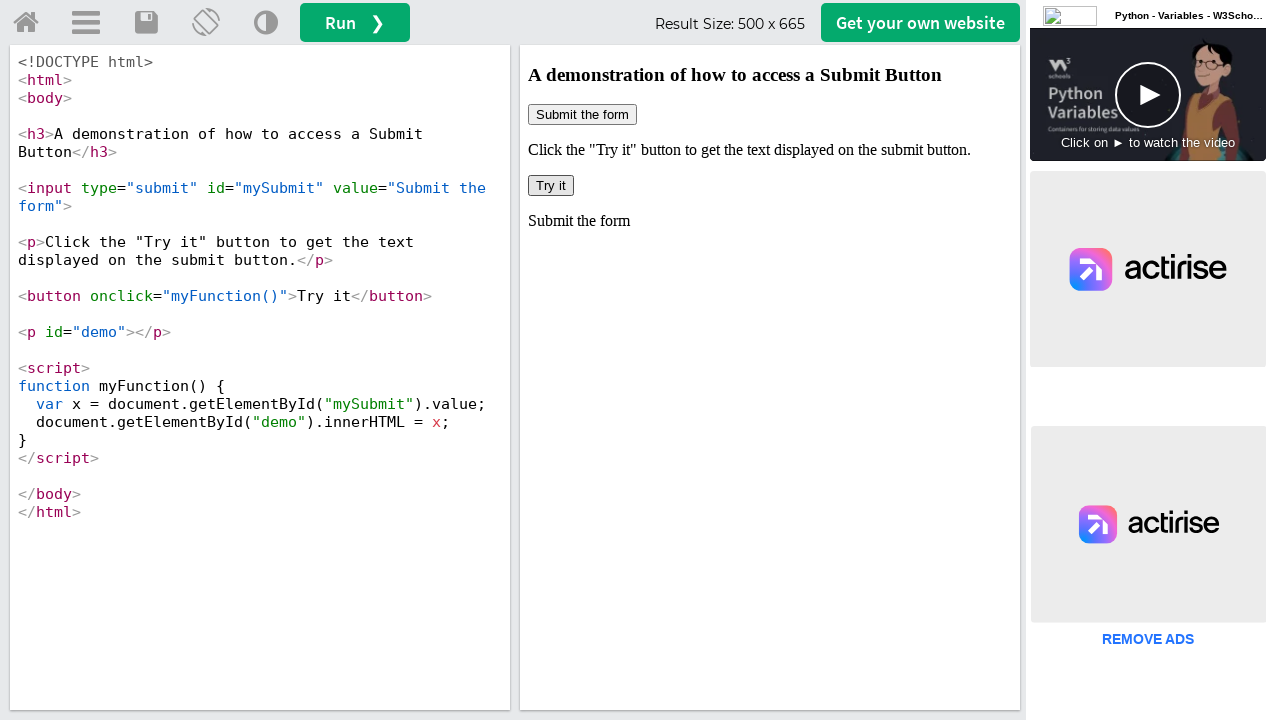

Clicked the run button in parent frame after switching back from iframe at (355, 22) on #runbtn
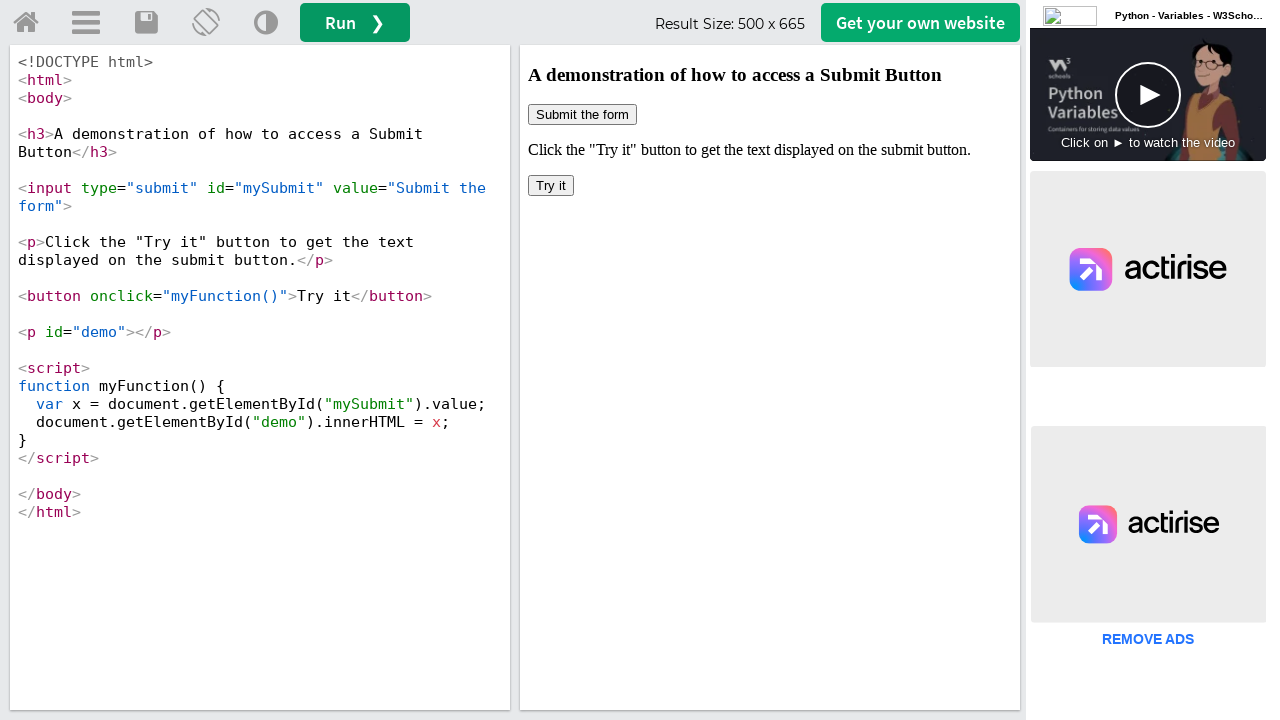

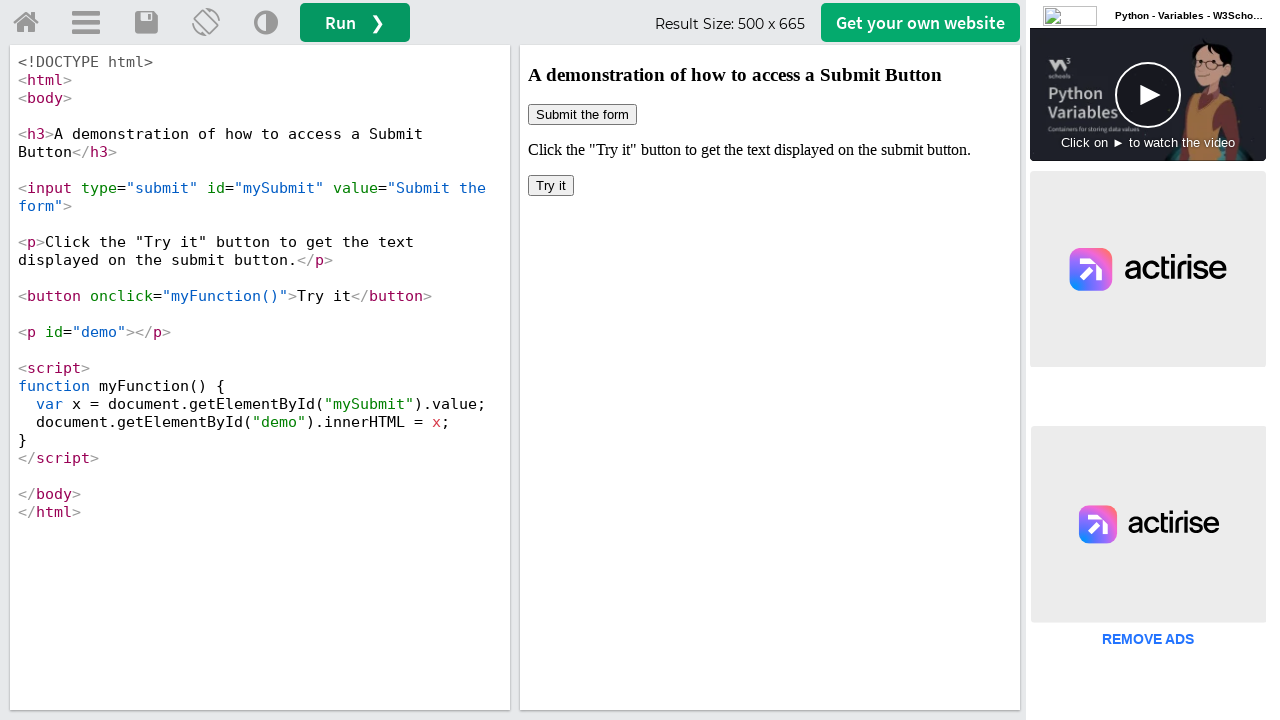